Tests slider drag functionality by clicking and holding a slider element and moving it horizontally by an offset

Starting URL: https://qavbox.github.io/demo/dragndrop/

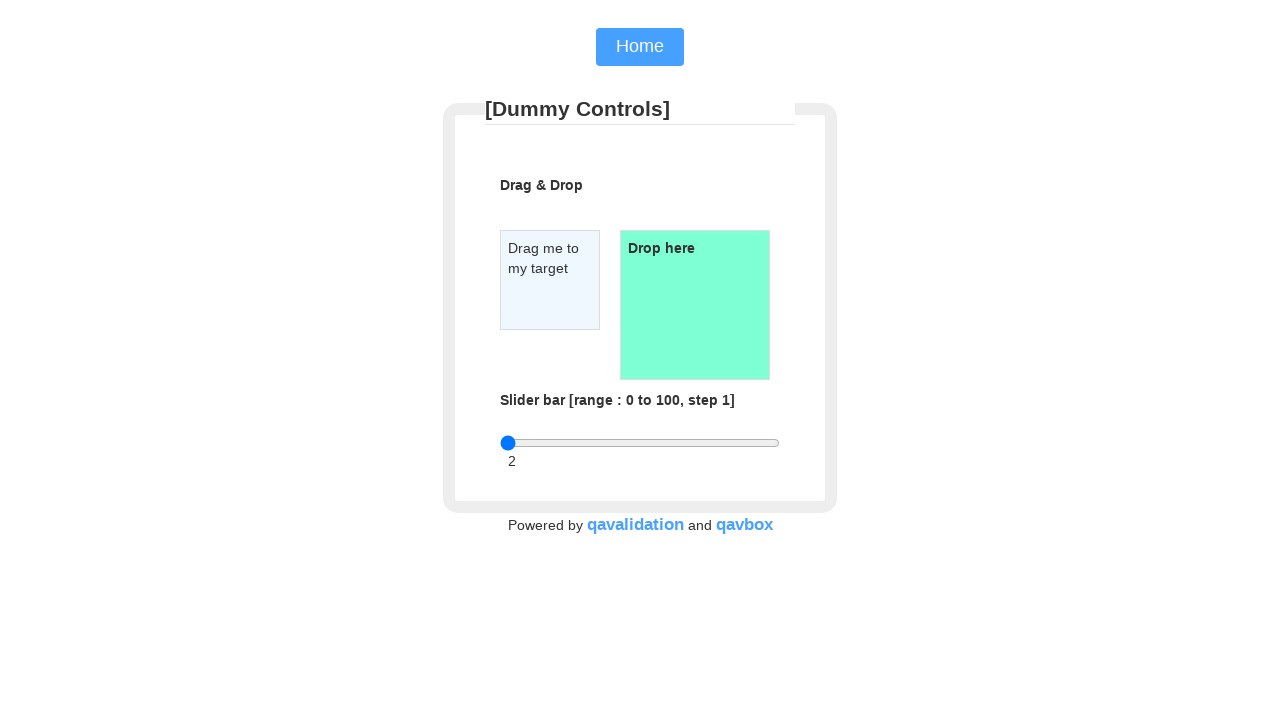

Located slider element
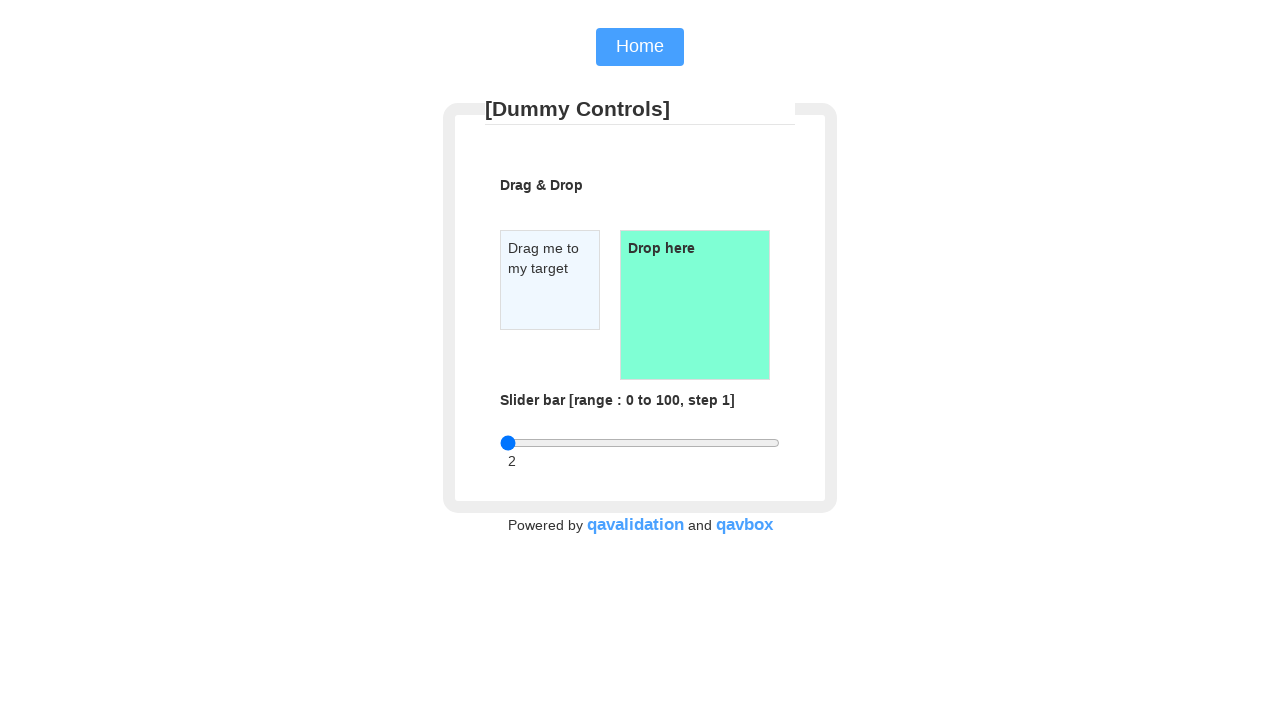

Retrieved slider bounding box dimensions
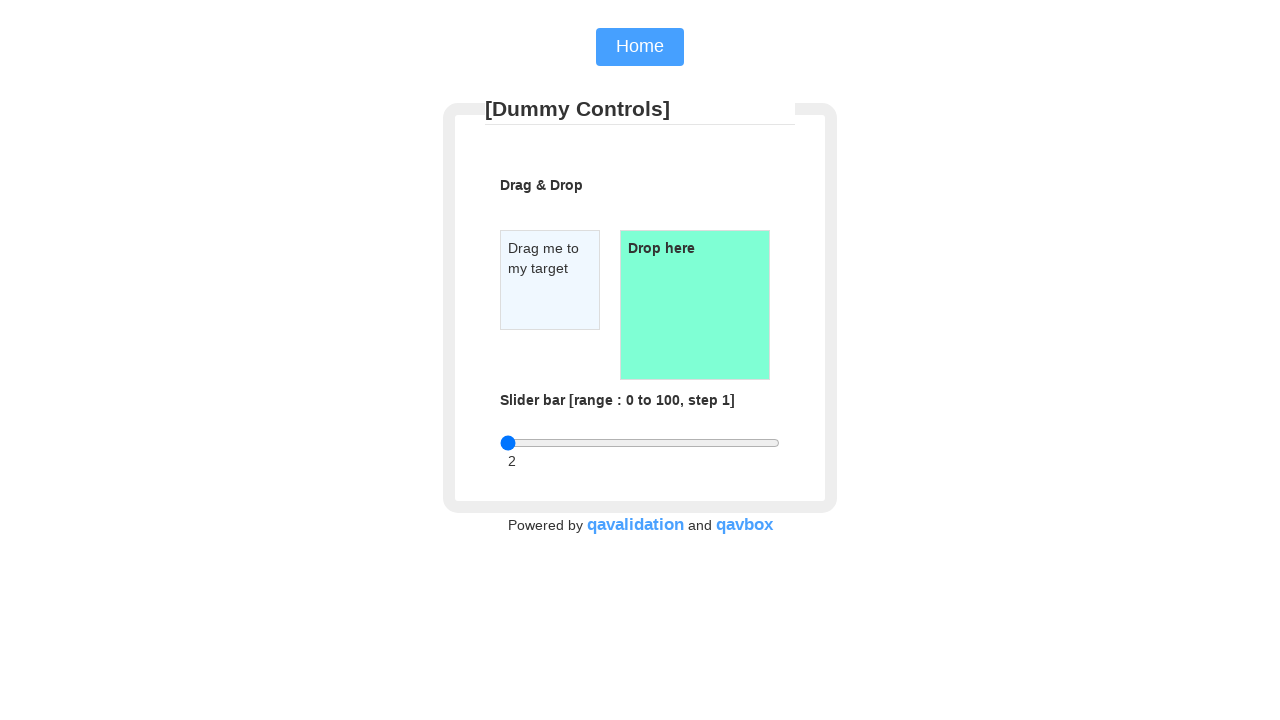

Dragged slider horizontally to the right by 131 pixels at (771, 443)
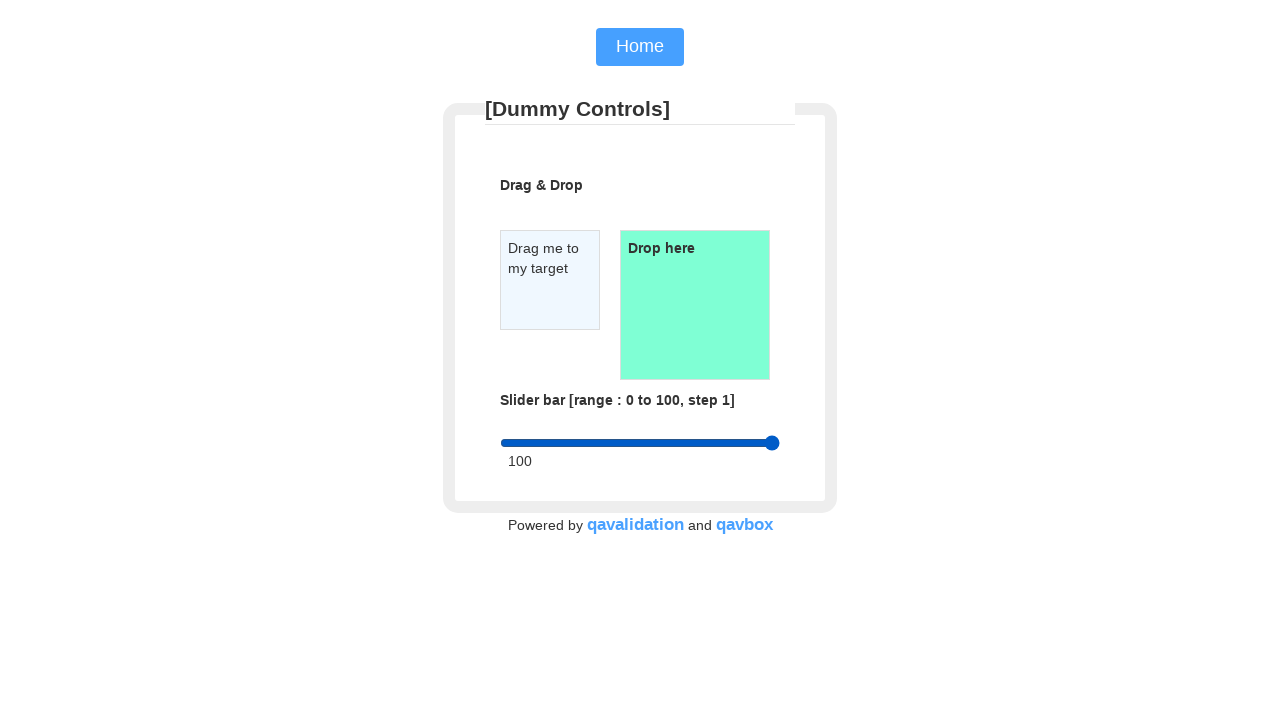

Slider value updated and displayed
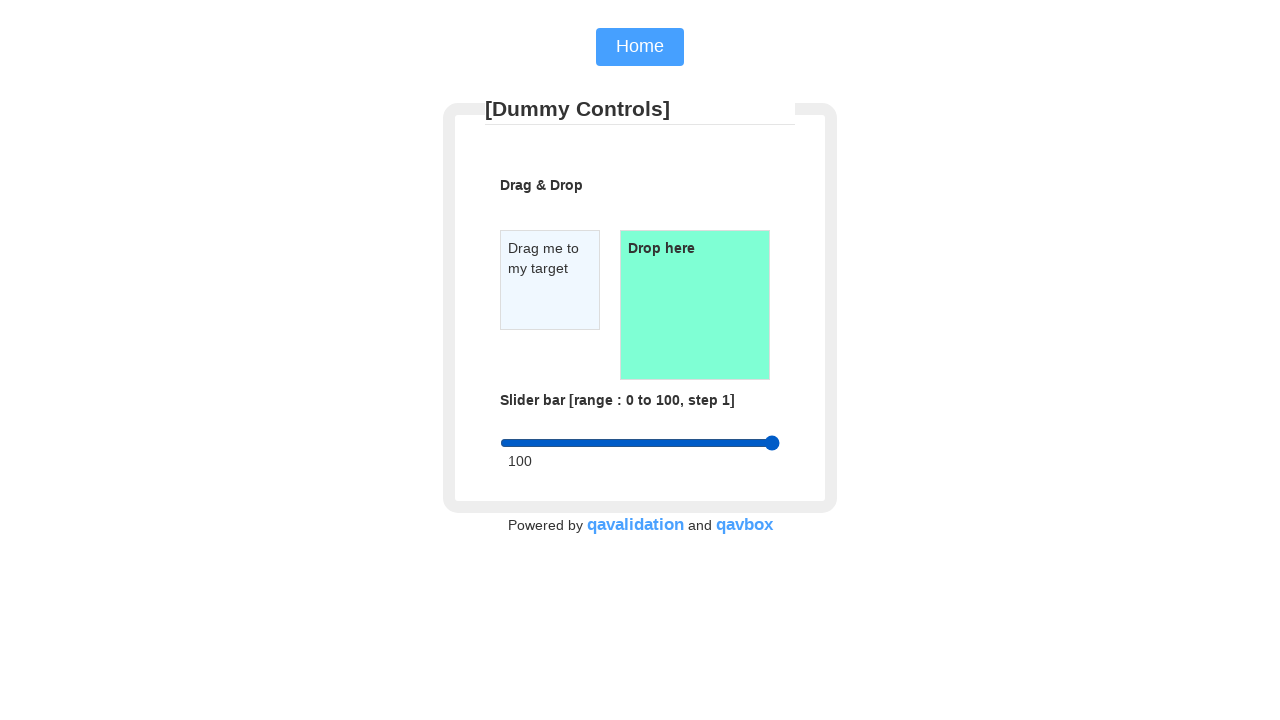

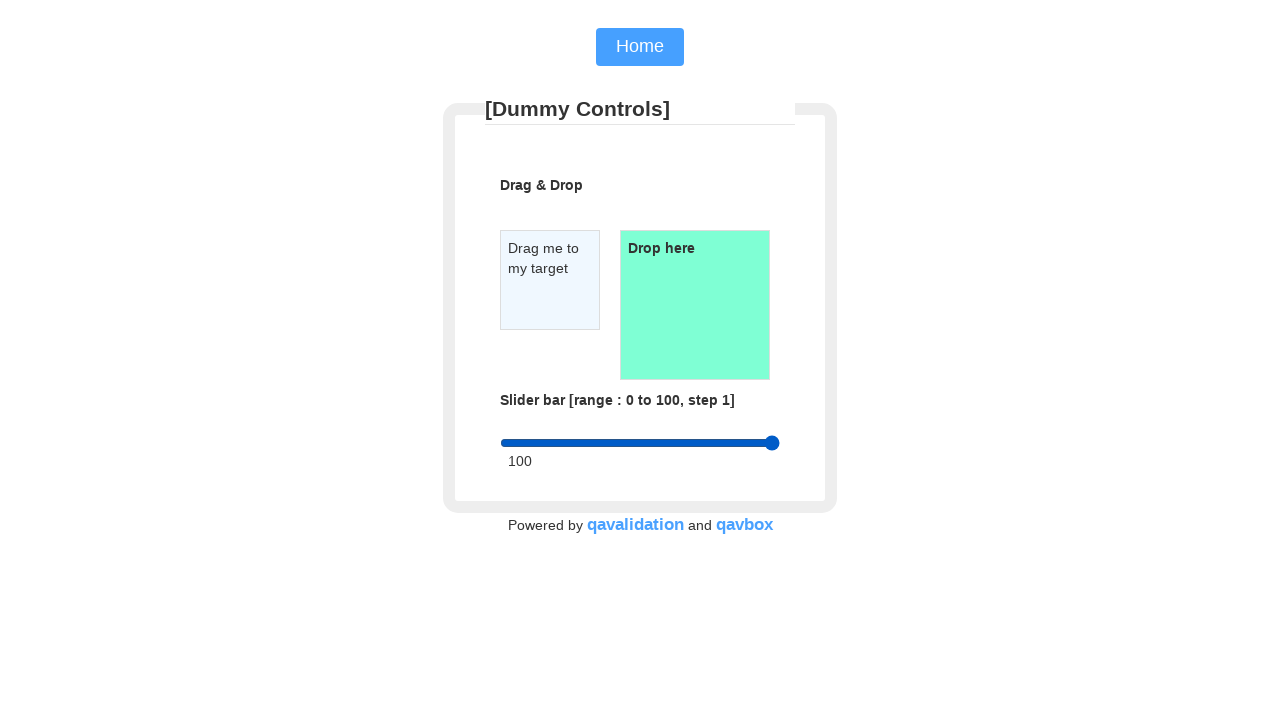